Tests JavaScript prompt functionality by clicking the JS Prompt button, entering text into the prompt dialog, accepting it, and verifying the entered text appears in the result message.

Starting URL: https://the-internet.herokuapp.com/javascript_alerts

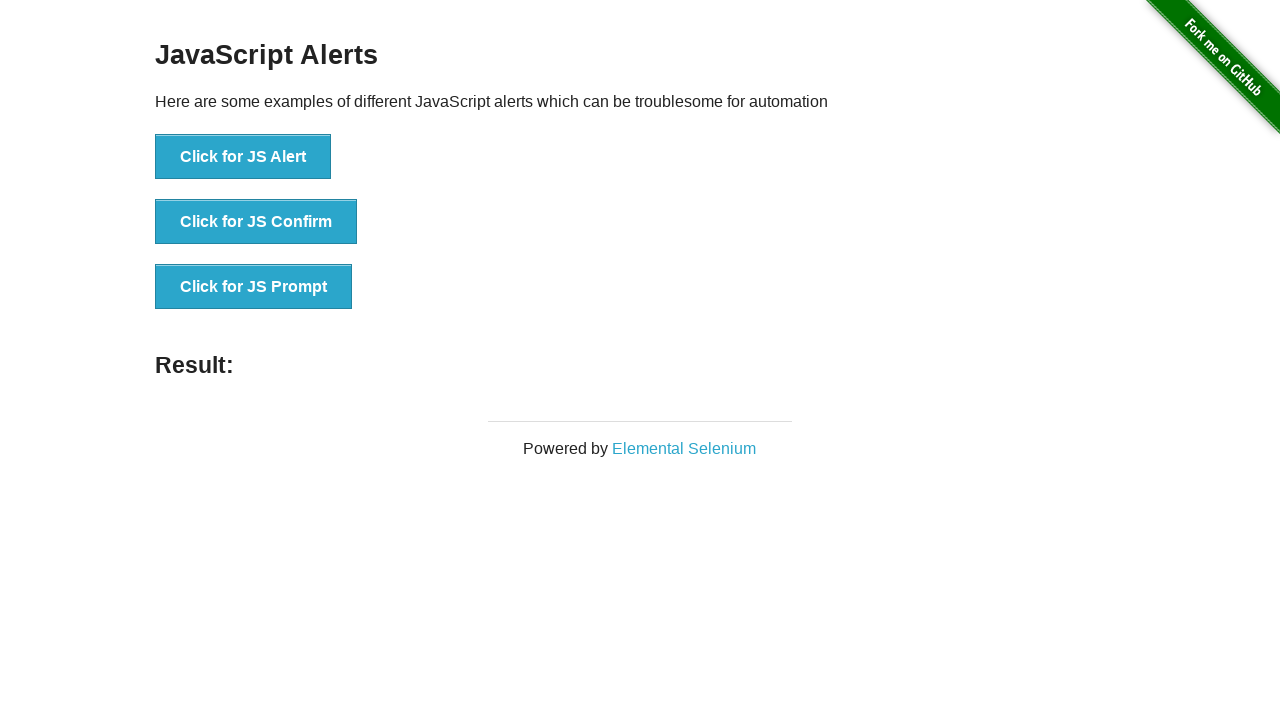

Set up dialog handler to accept JS prompt with text 'Hello world!'
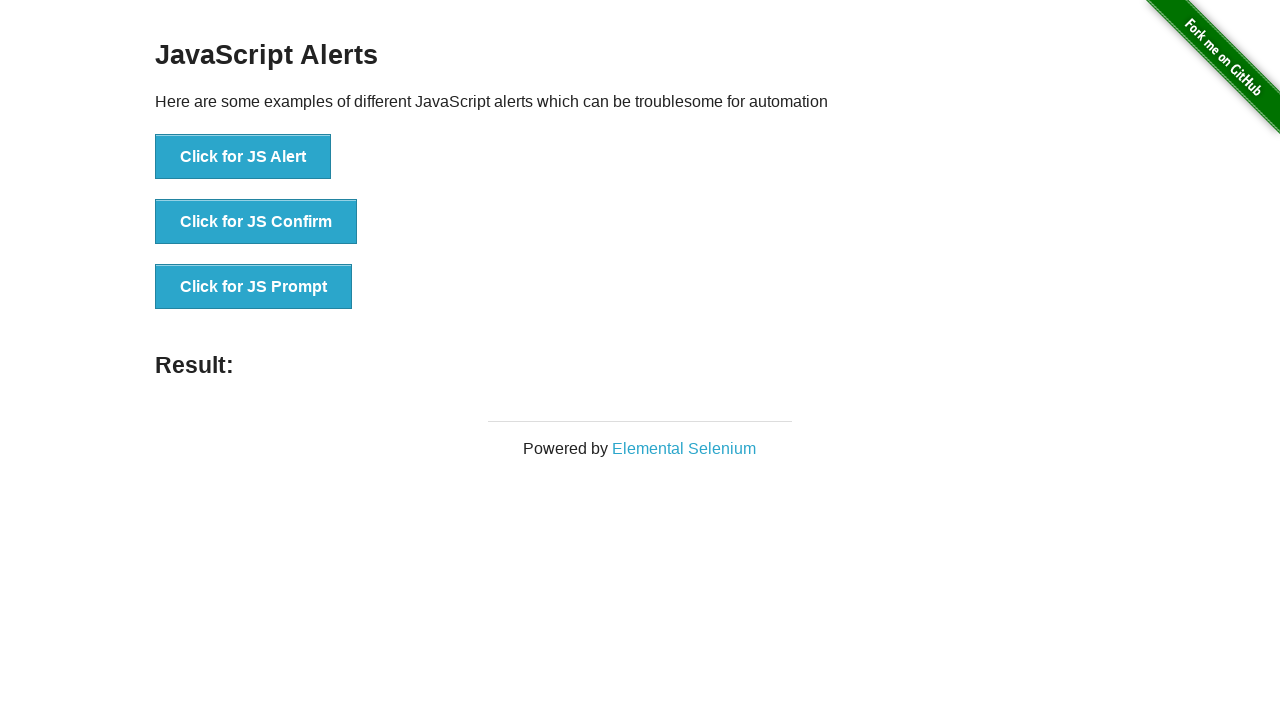

Clicked JS Prompt button to trigger prompt dialog at (254, 287) on xpath=//button[contains(text(), 'JS Prompt')]
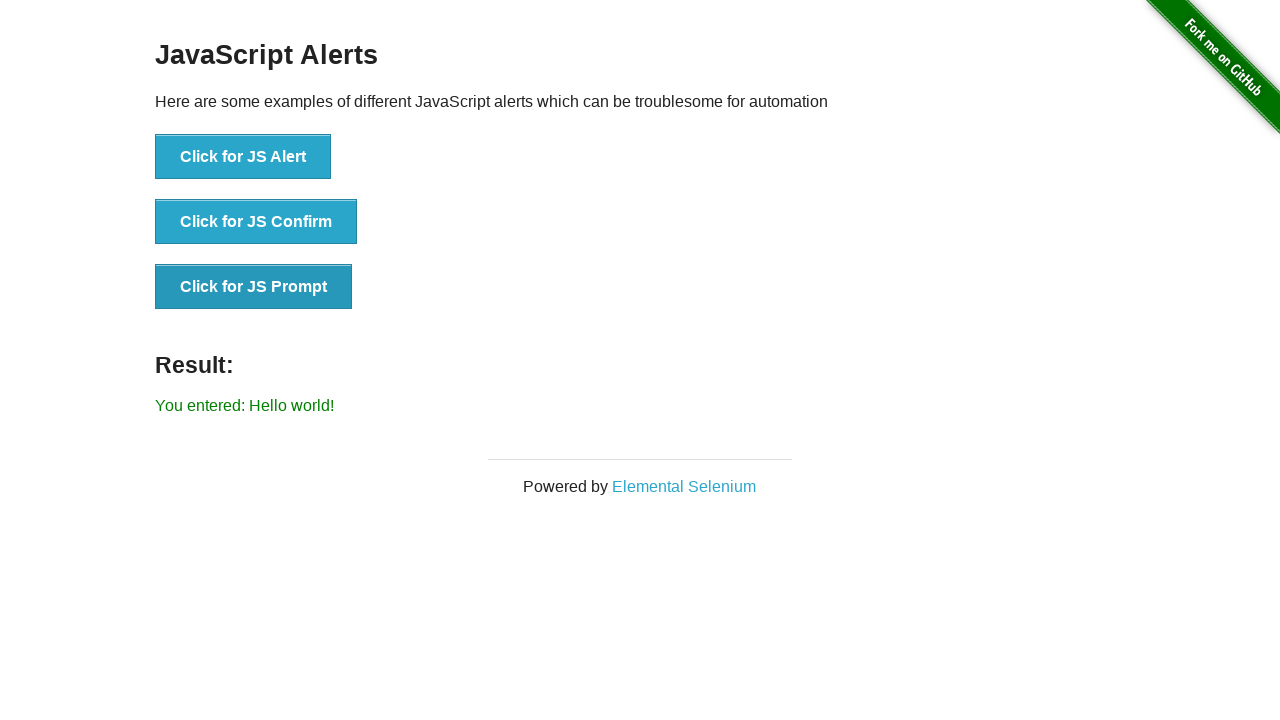

Result message element appeared
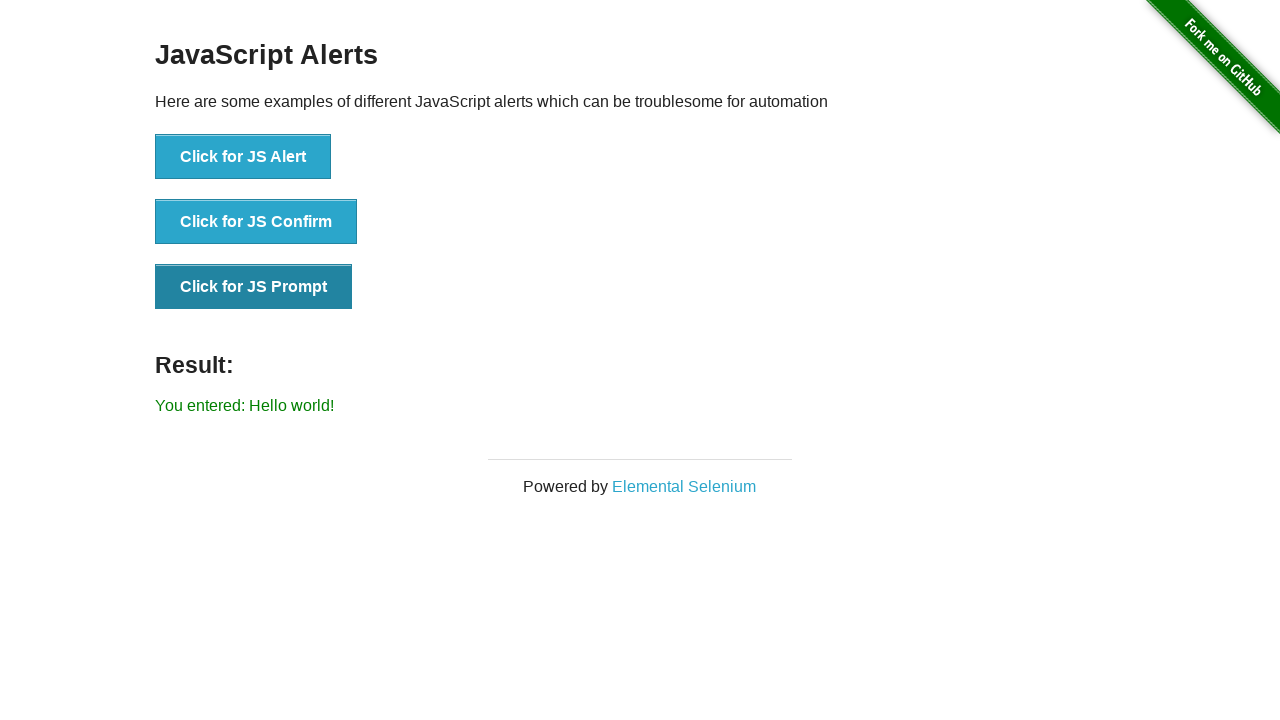

Retrieved result message text content
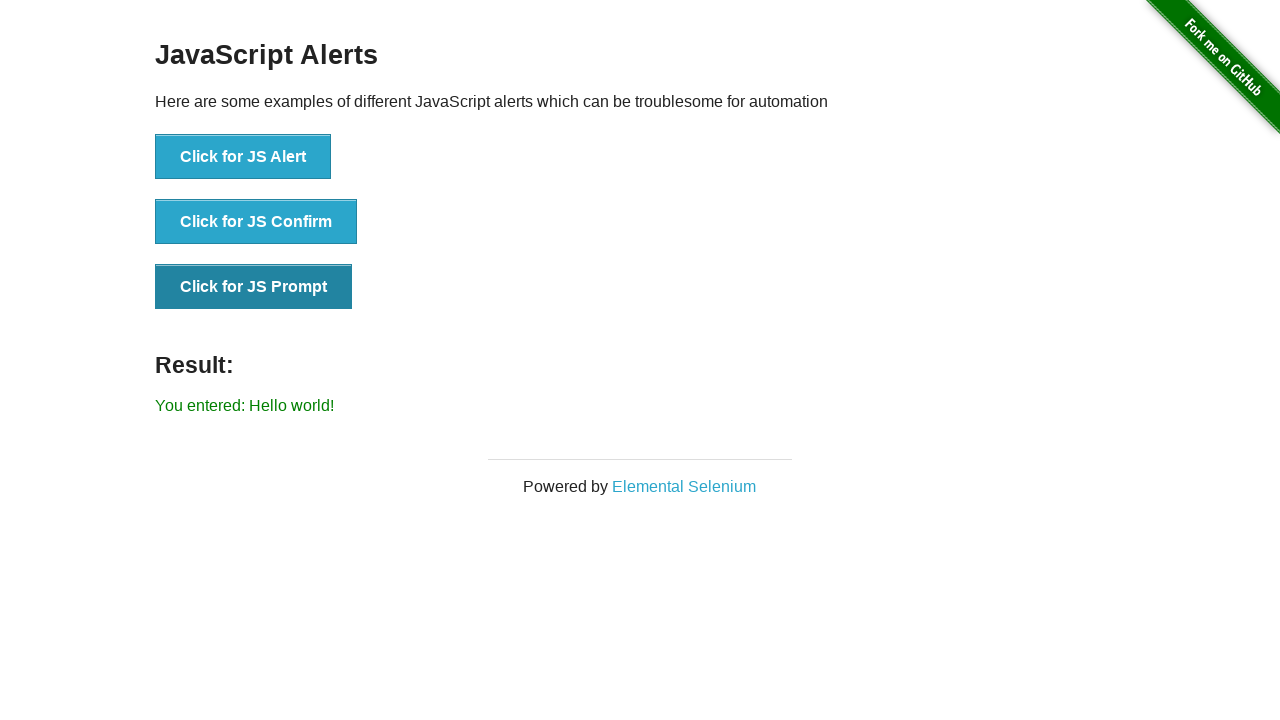

Verified that 'Hello world!' appears in the result message
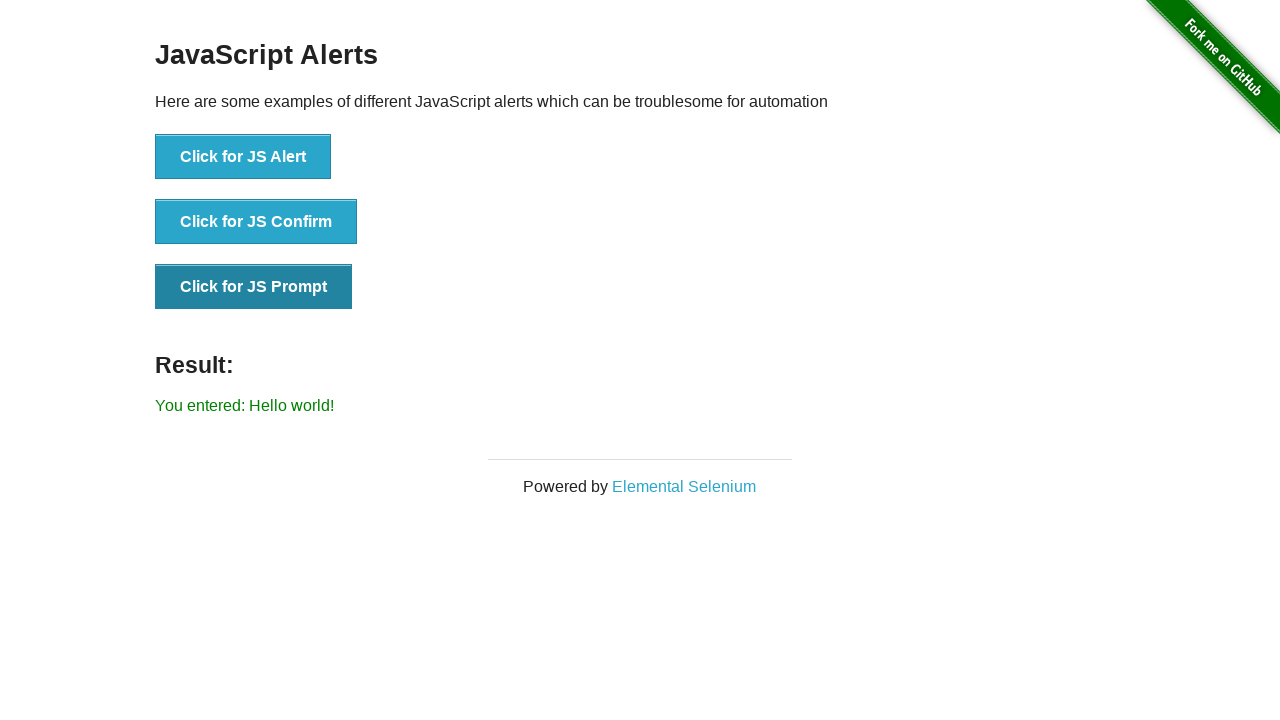

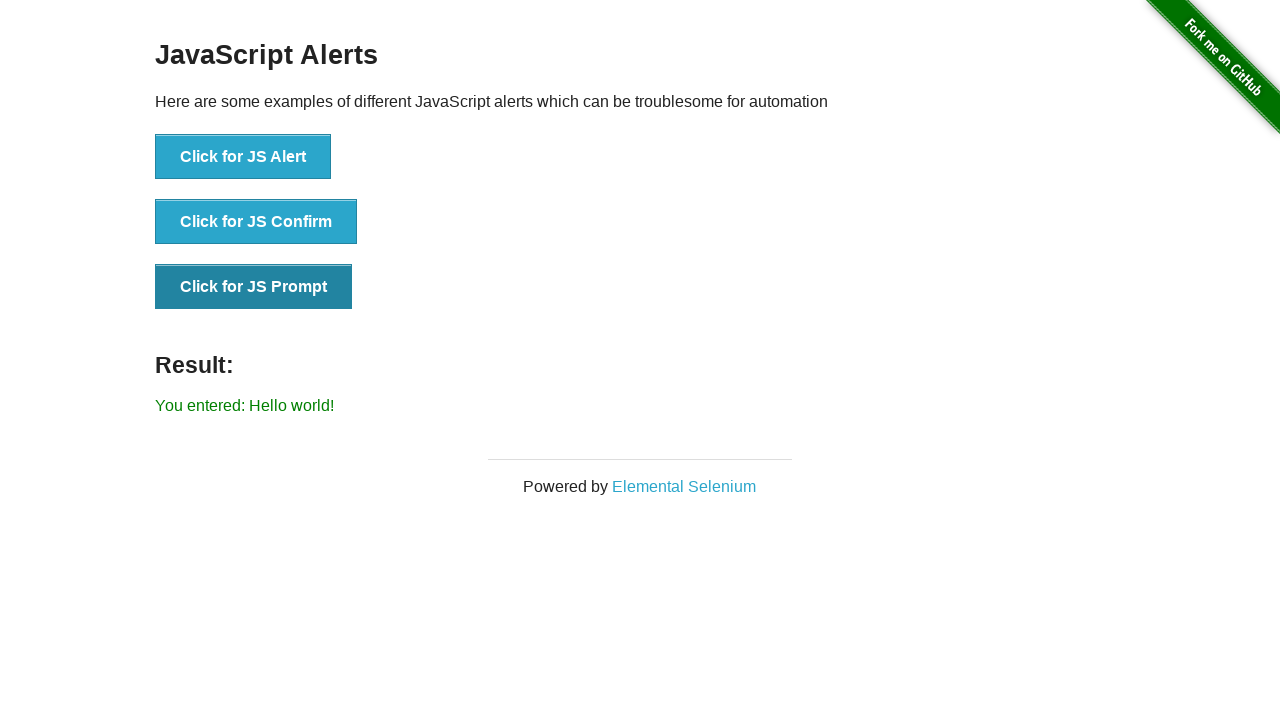